Tests triangle classification by entering invalid sides (1, 7, 1) and verifying the result is "Error: Not a Triangle"

Starting URL: https://testpages.eviltester.com/styled/apps/triangle/triangle001.html

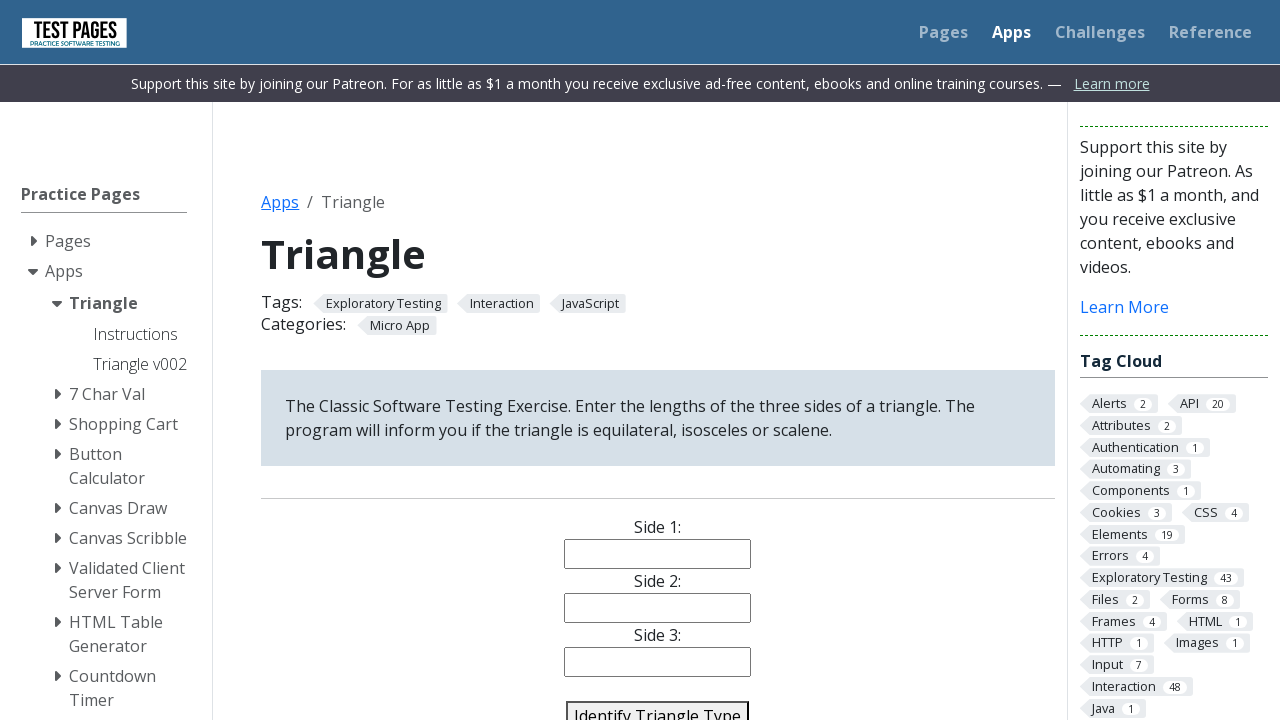

Filled side 1 with value '1' on #side1
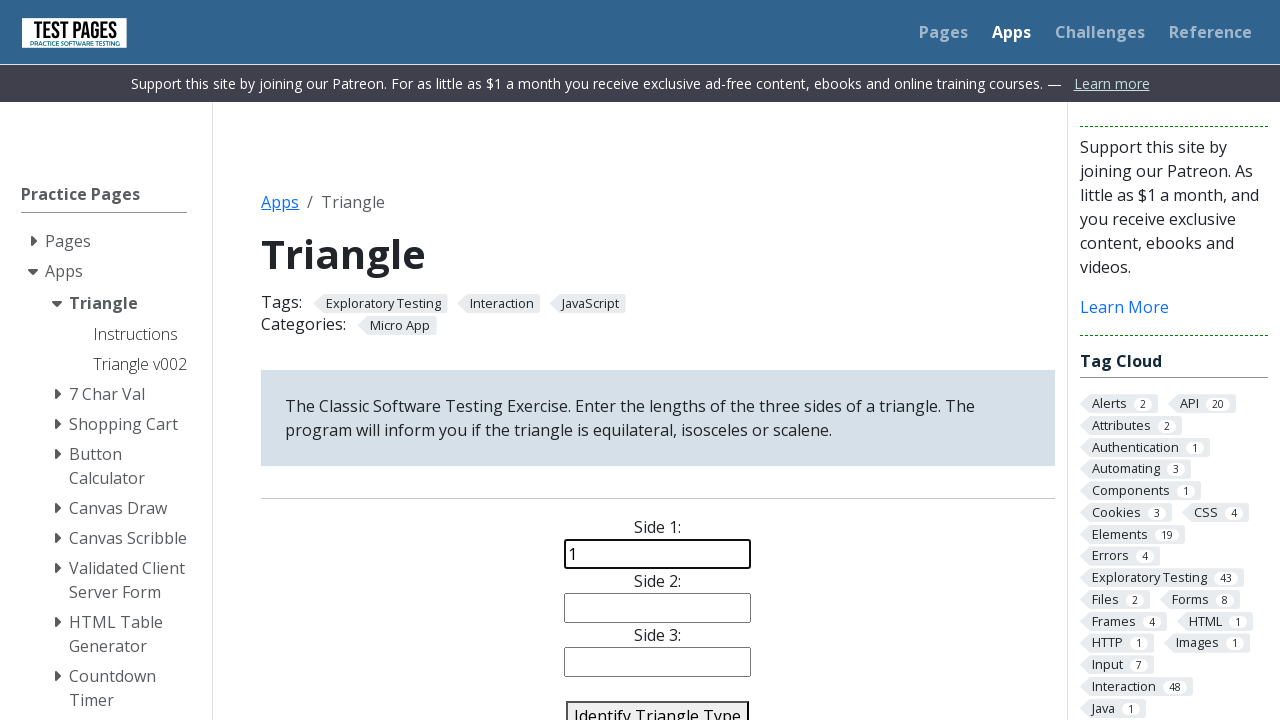

Filled side 2 with value '7' on #side2
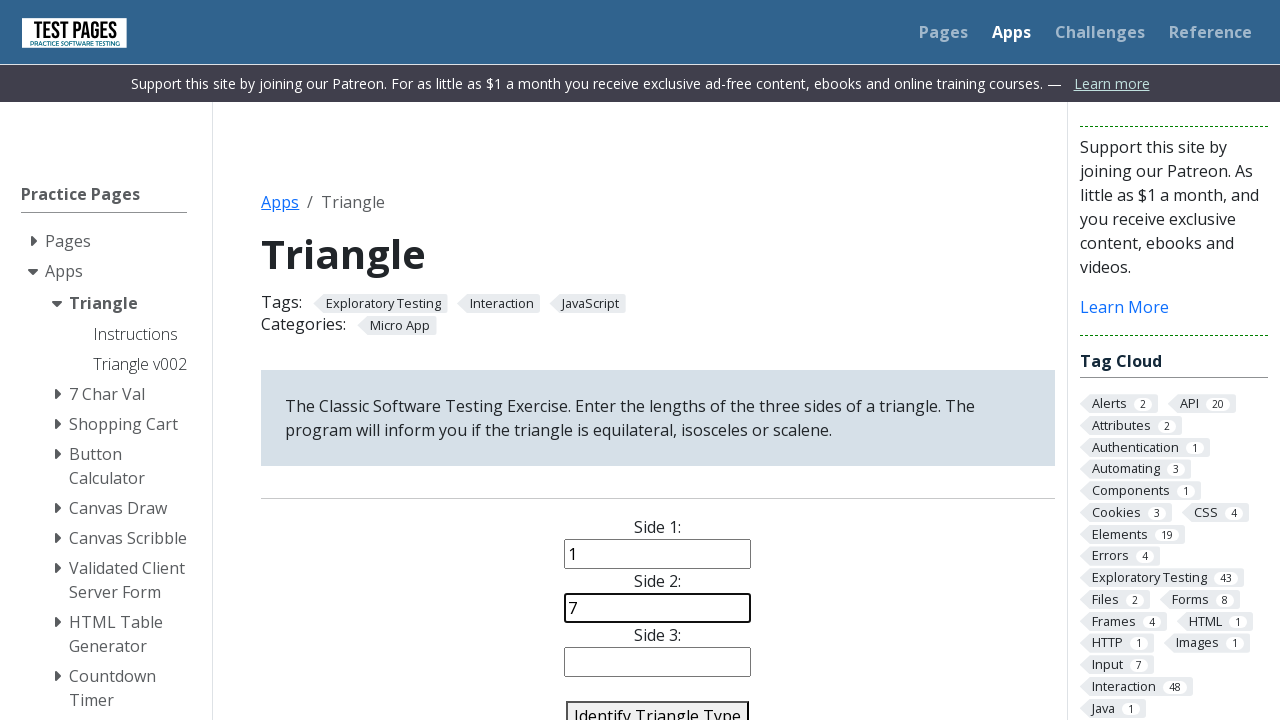

Filled side 3 with value '1' on #side3
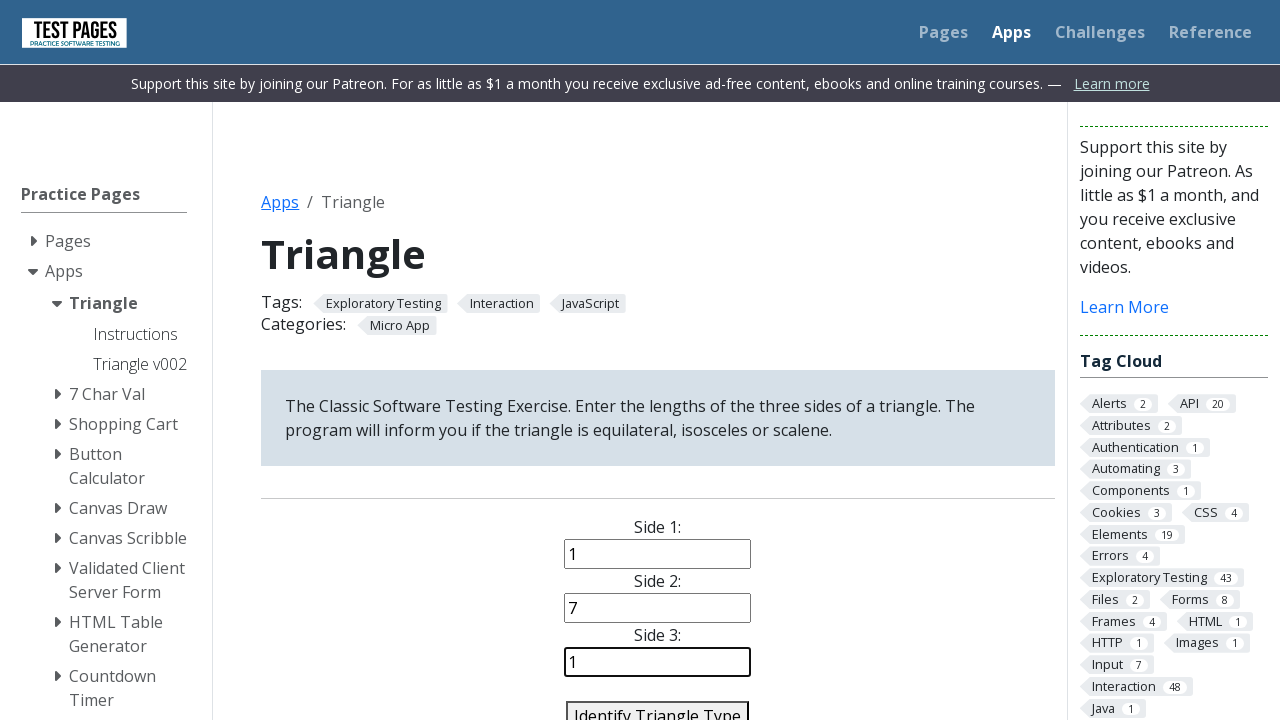

Clicked identify triangle button to classify the triangle at (658, 705) on #identify-triangle-action
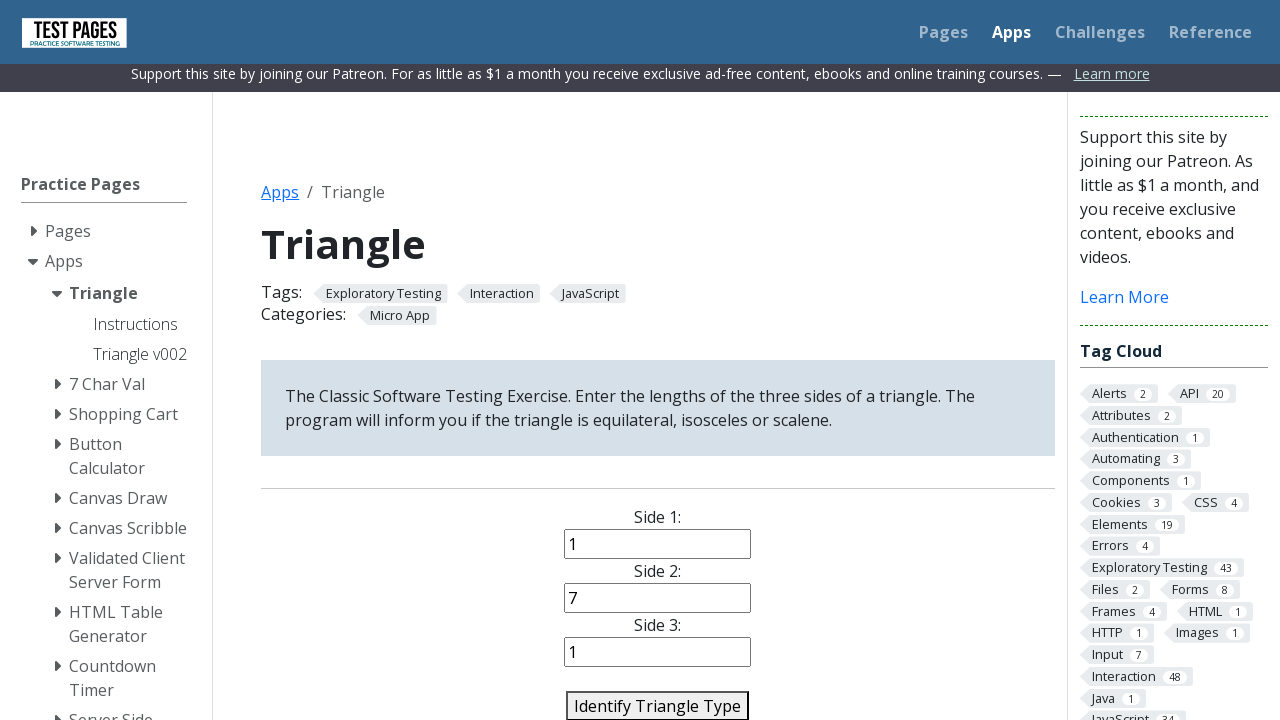

Waited for and verified 'Error: Not a Triangle' result is displayed
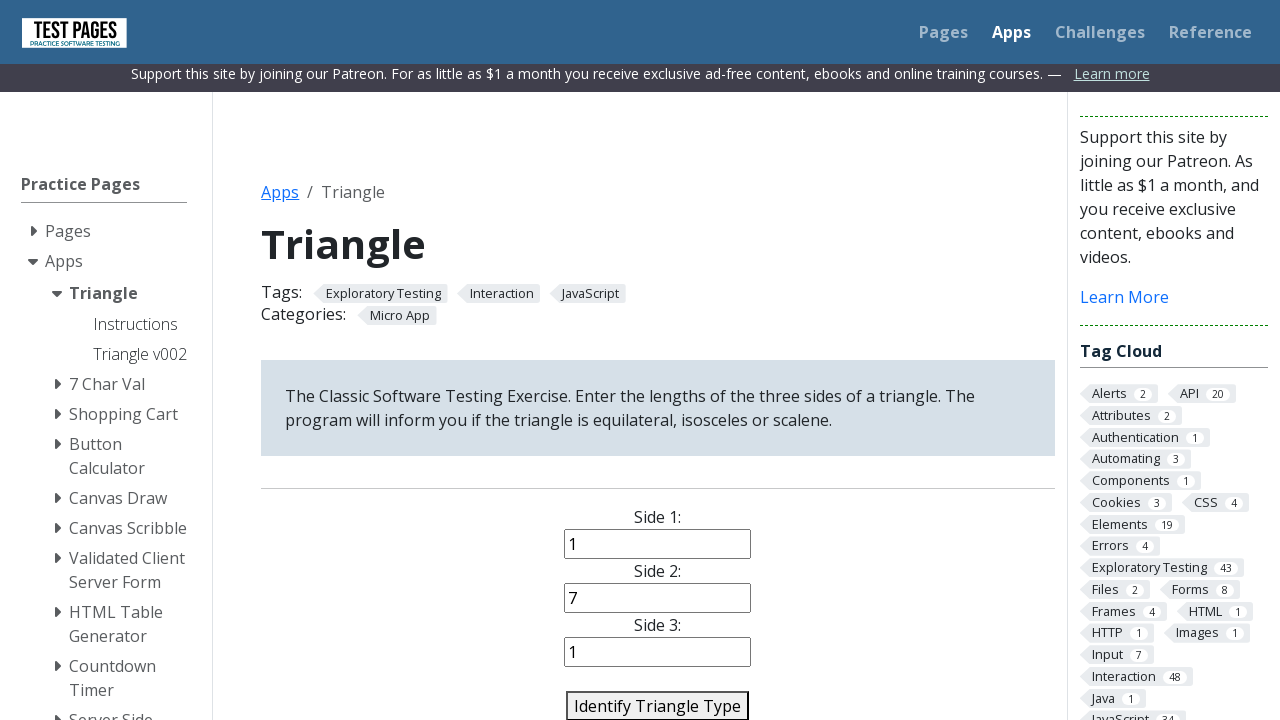

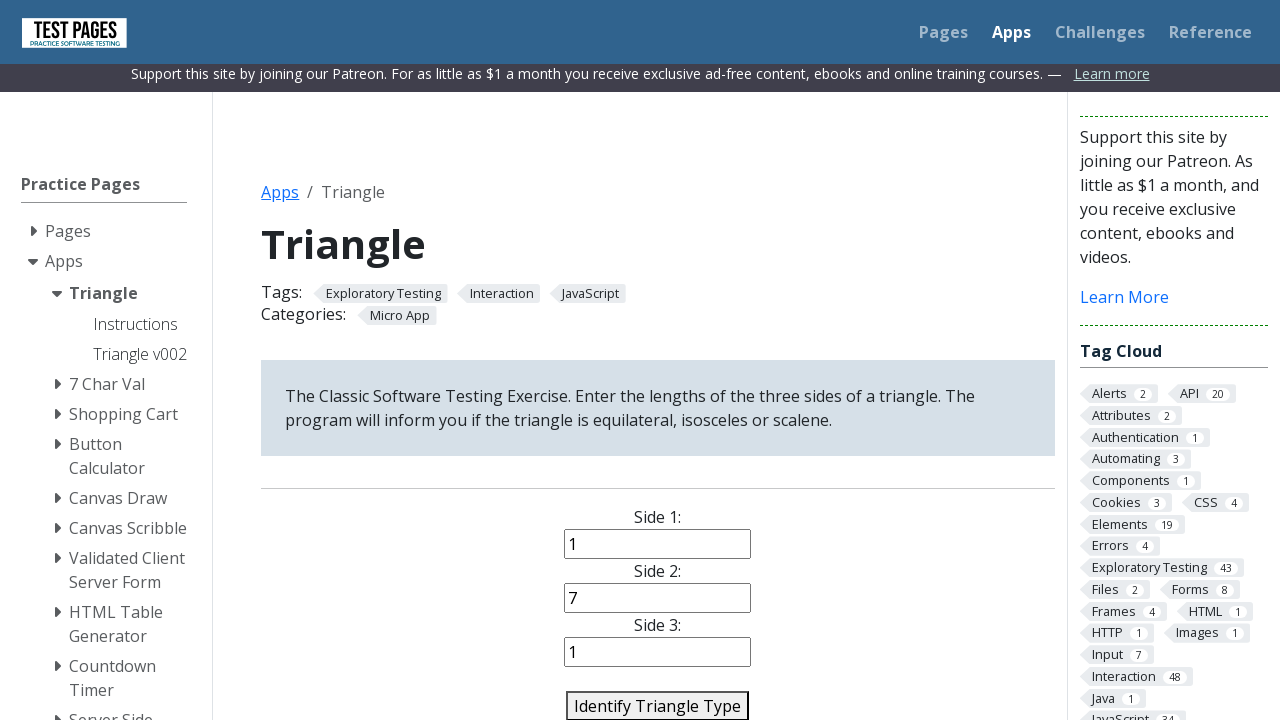